Navigates to a Hungarian vegetable website and verifies that navigation links are present on the page

Starting URL: https://vidazoldseges.hu

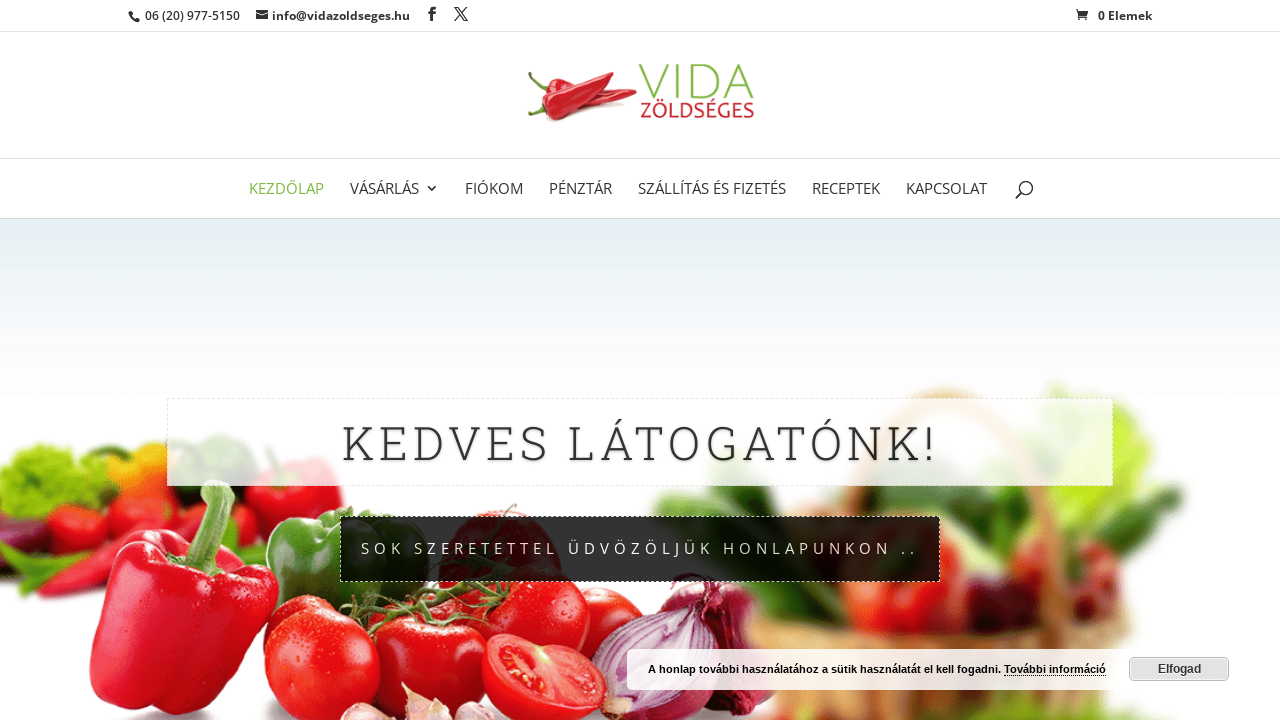

Waited for navigation links to load on Hungarian vegetable website
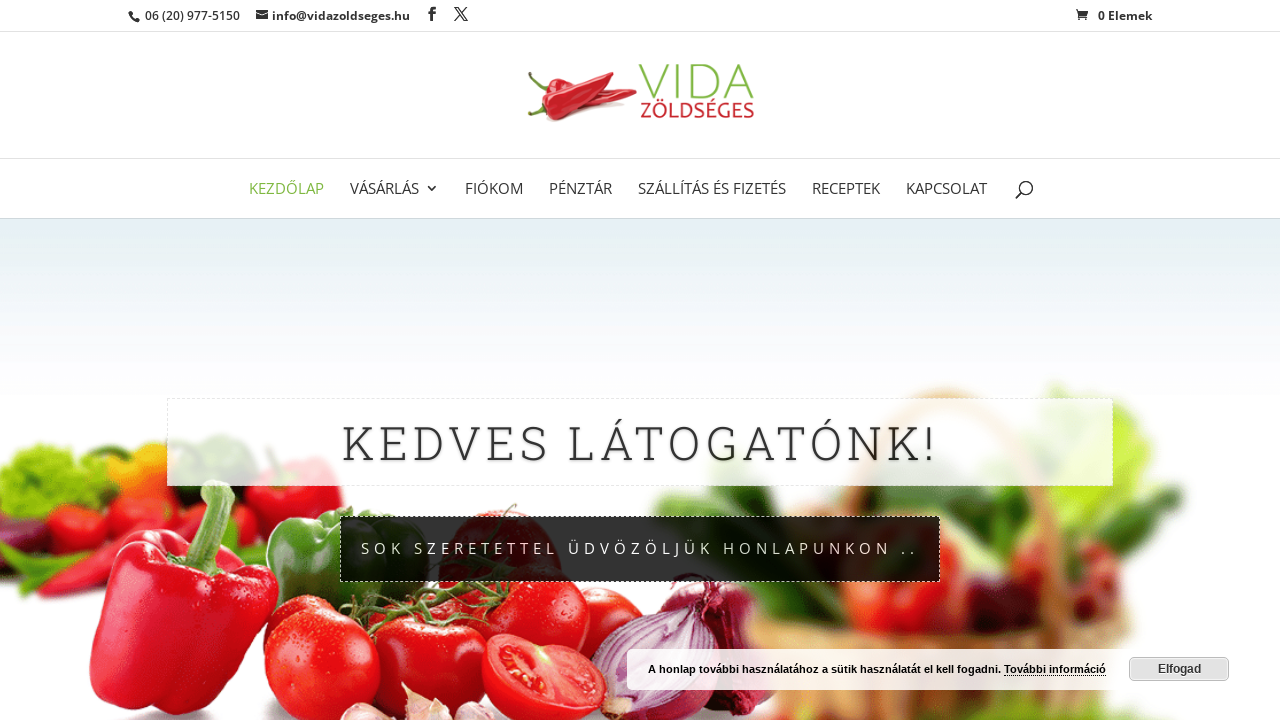

Located all navigation links on the page
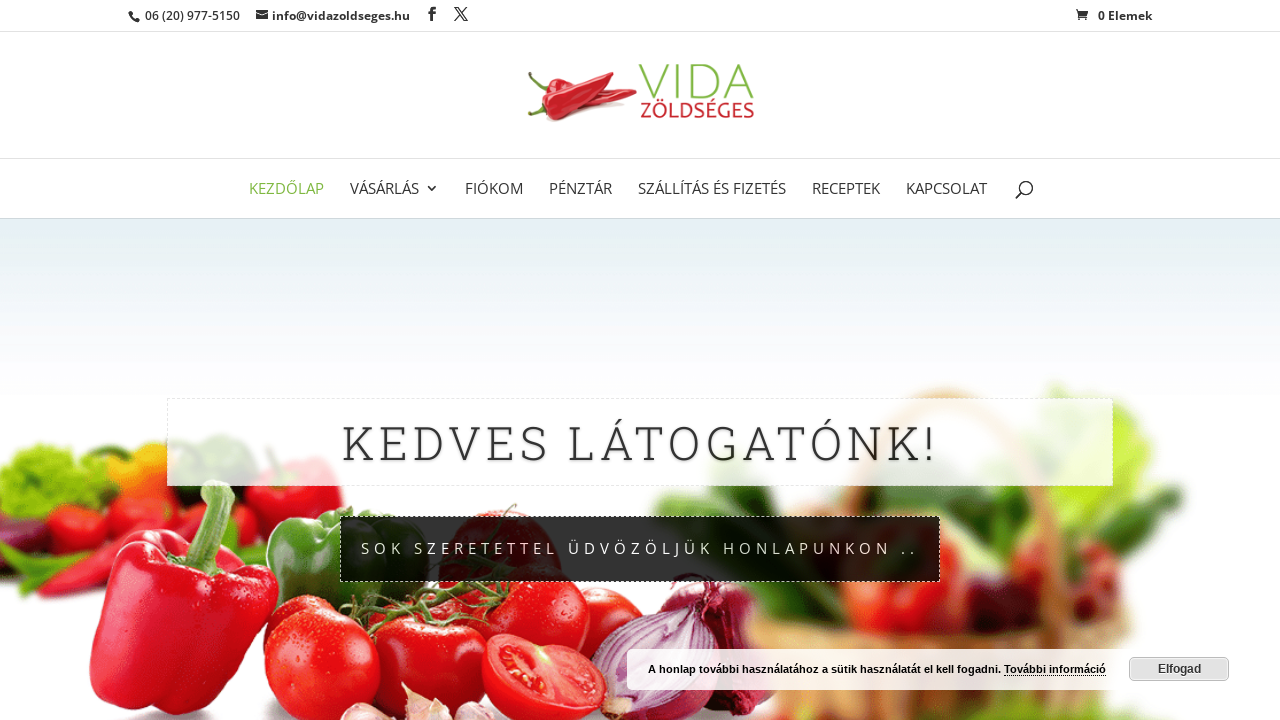

Verified that navigation links are present on the page
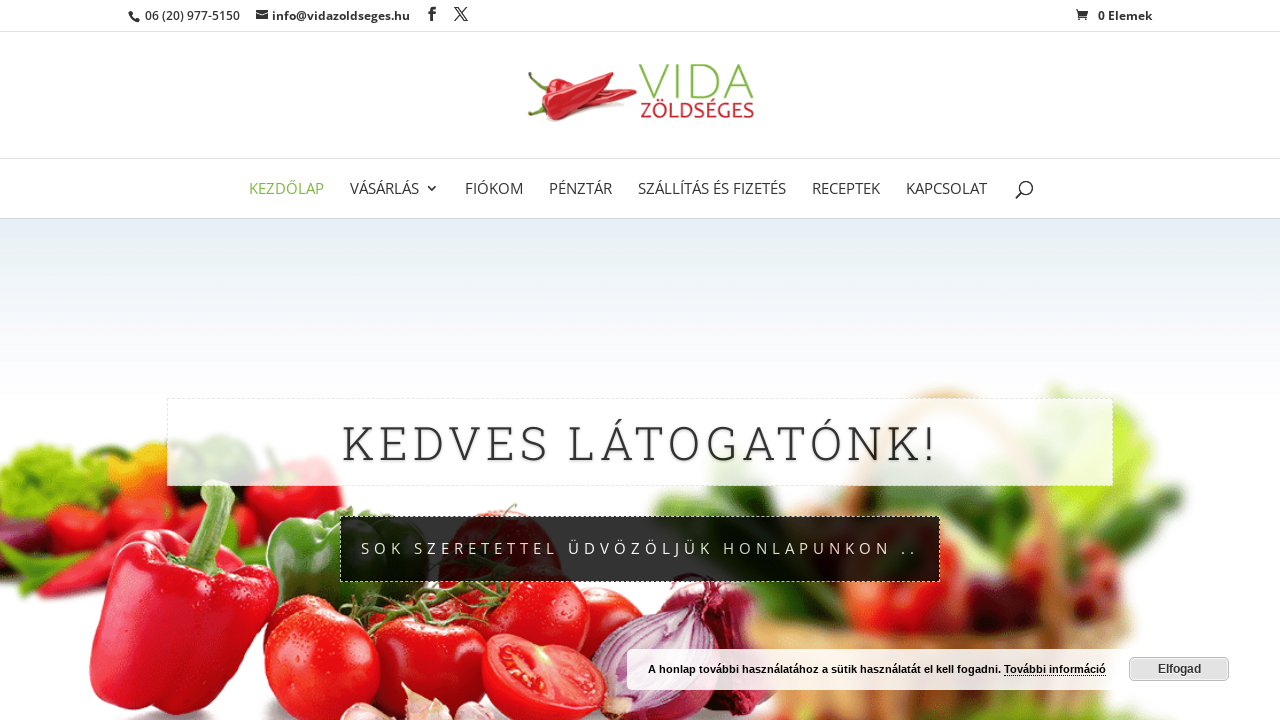

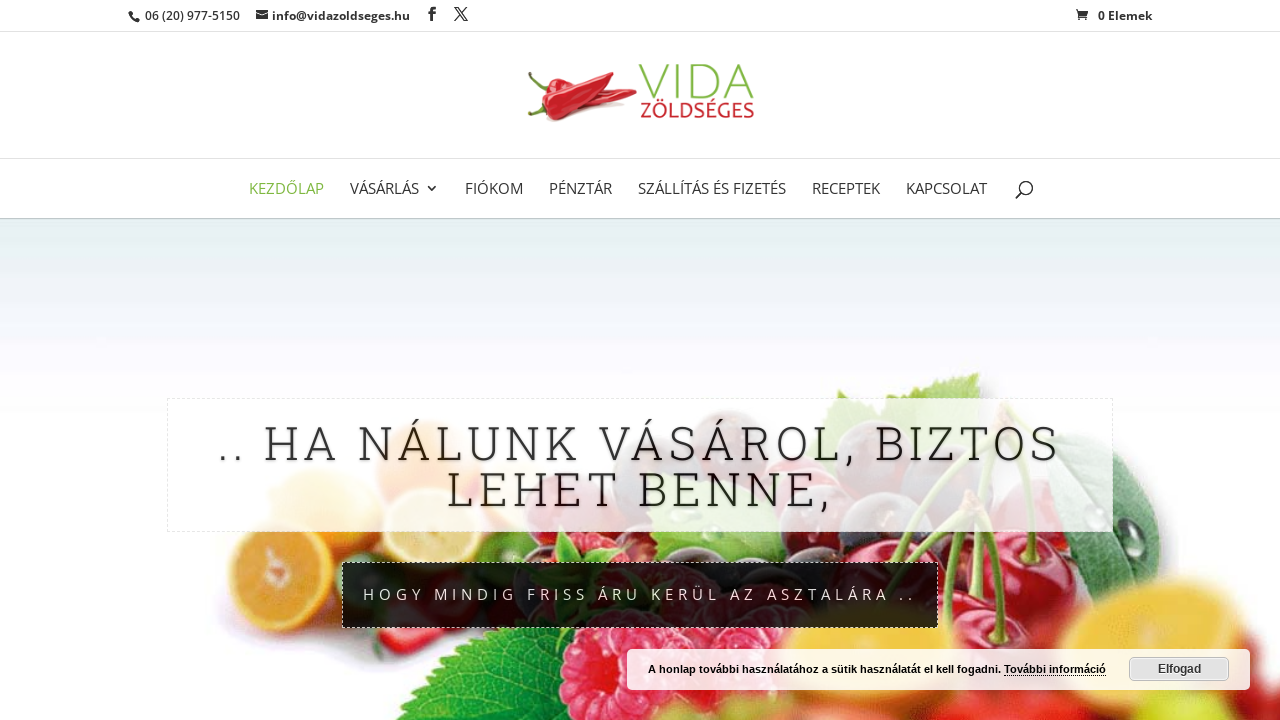